Navigates to the Koel music streaming app website and verifies that the page loads correctly by checking the URL contains "koel.dev" and the page title is not empty.

Starting URL: https://koel.dev/

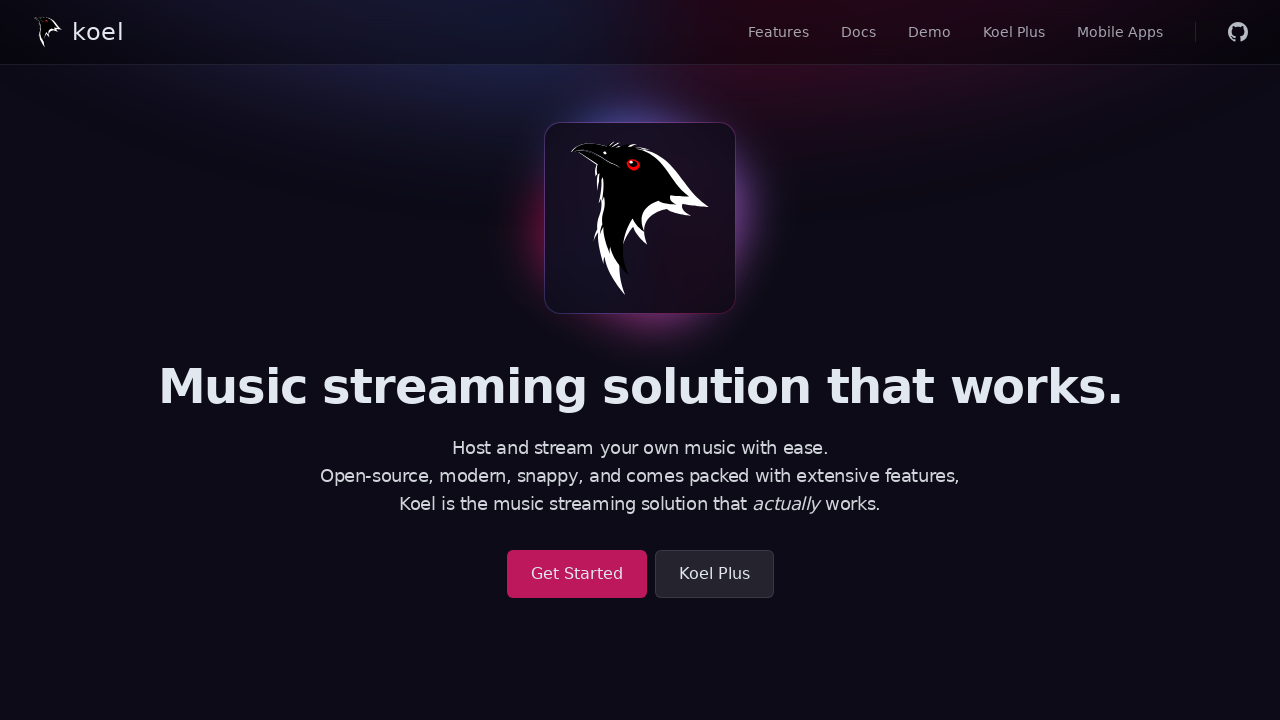

Page loaded with domcontentloaded state
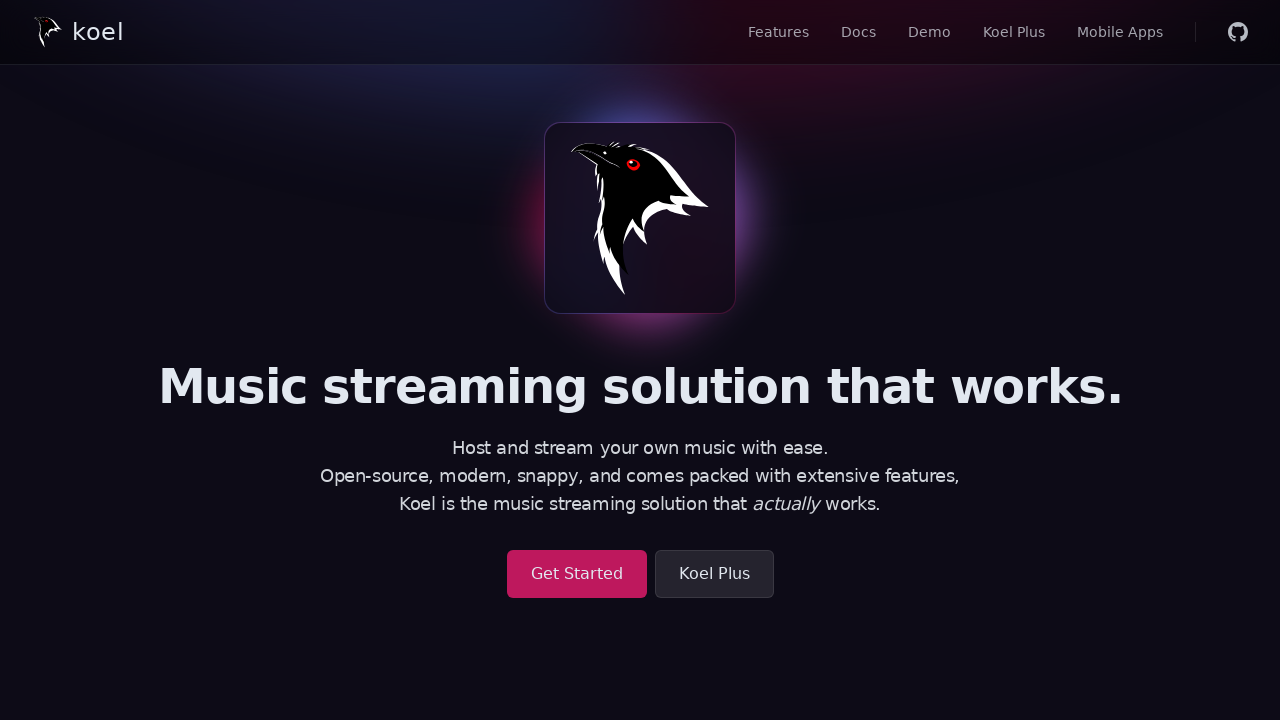

Verified URL contains 'koel.dev'
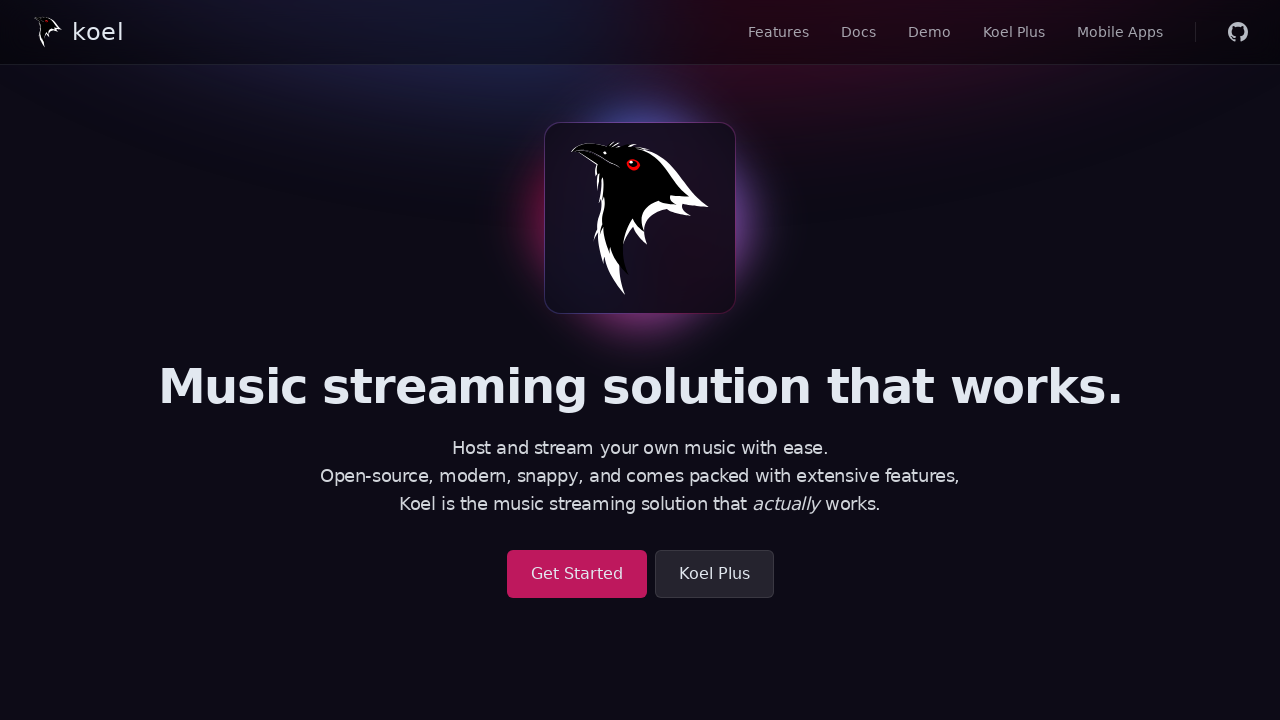

Verified page title is not empty: 'Koel'
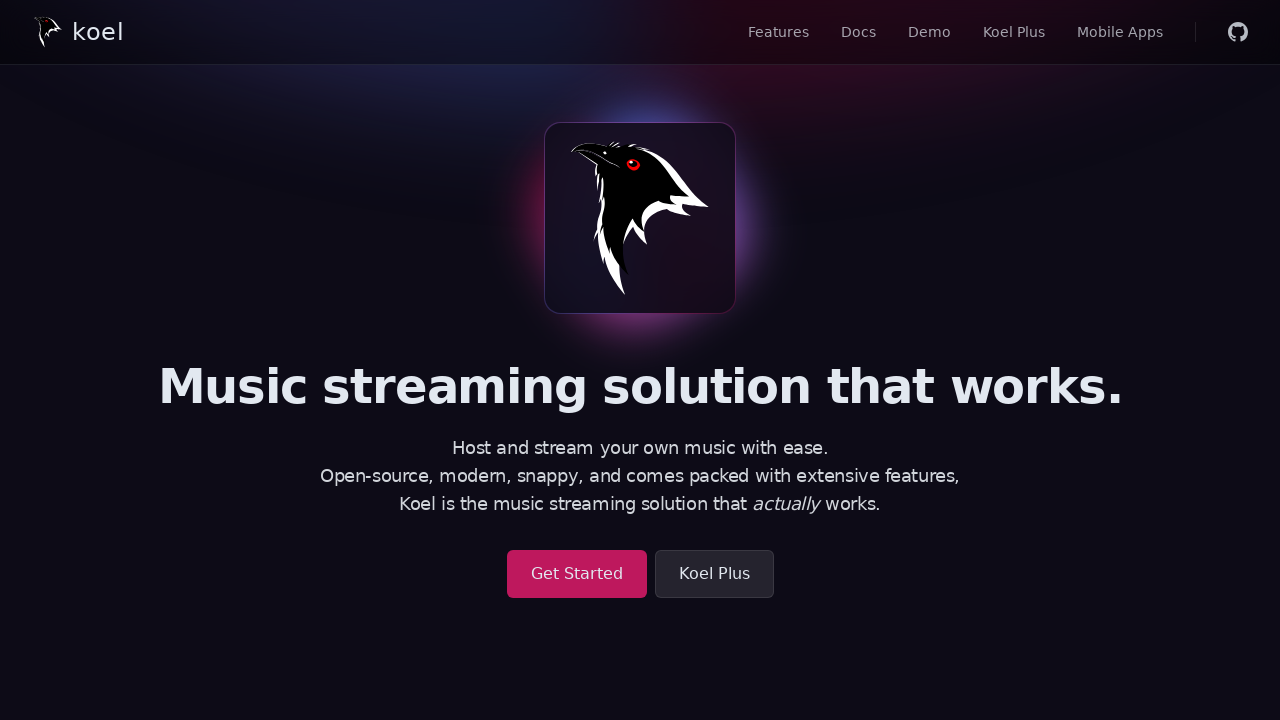

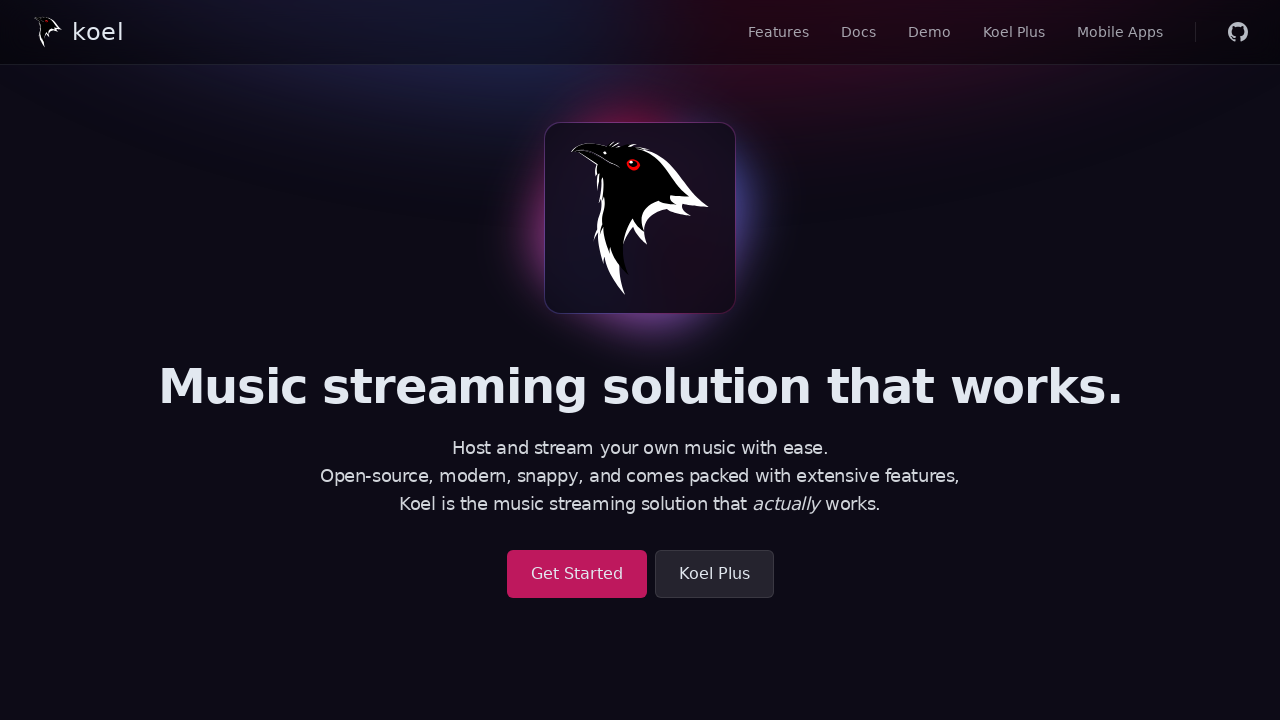